Tests JavaScript alert handling by triggering different types of alerts (simple alert, confirm box, and prompt) and interacting with them

Starting URL: https://syntaxprojects.com/javascript-alert-box-demo.php

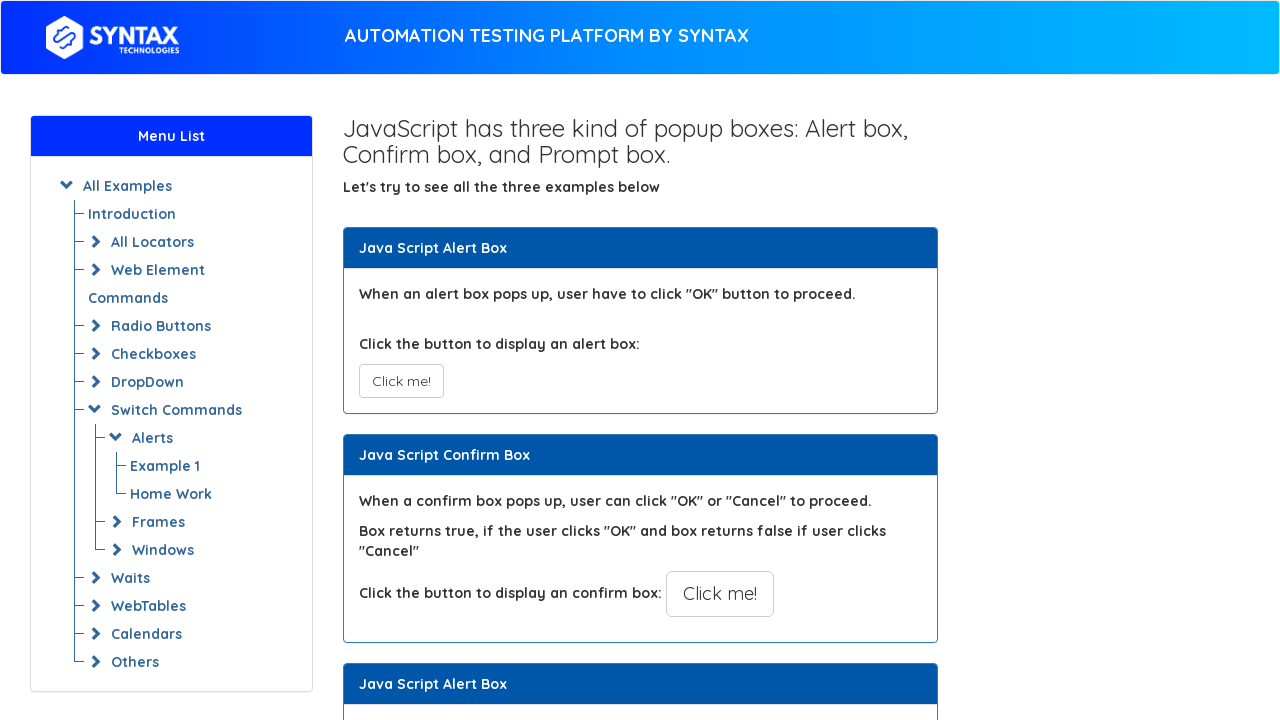

Clicked button to trigger simple alert at (401, 381) on xpath=//button[@onclick='myAlertFunction()']
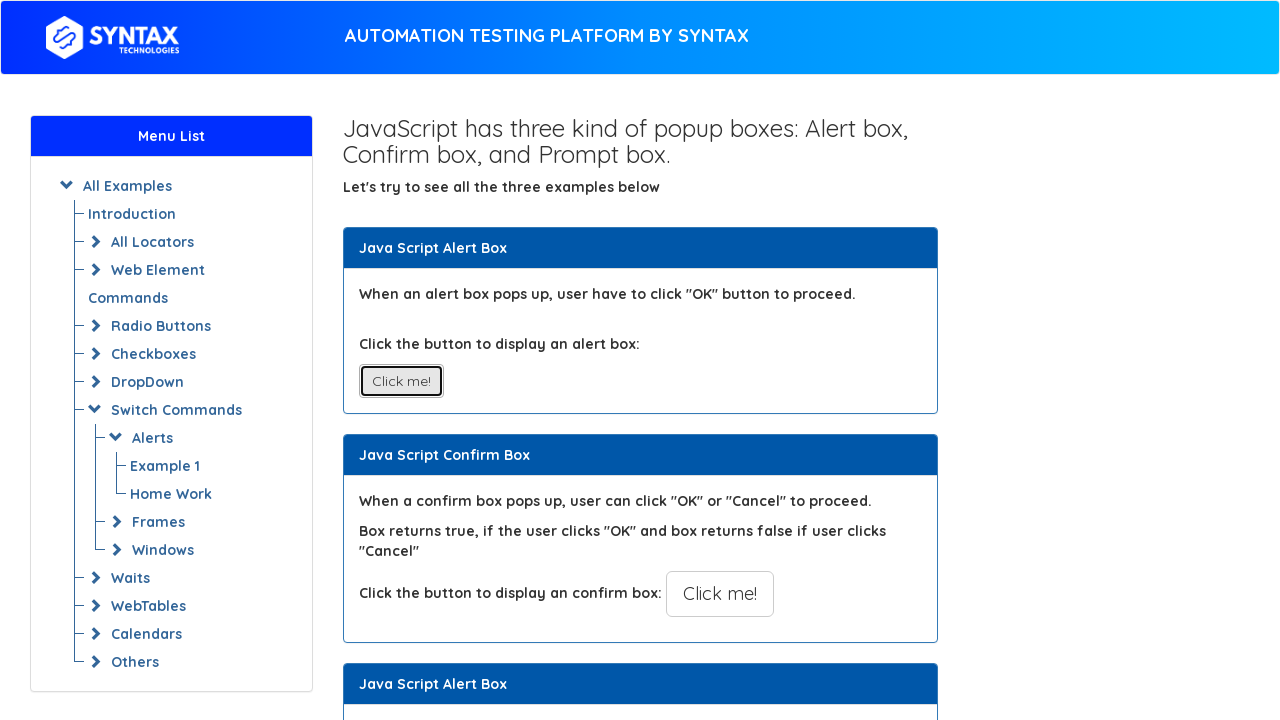

Set up dialog handler to accept alerts
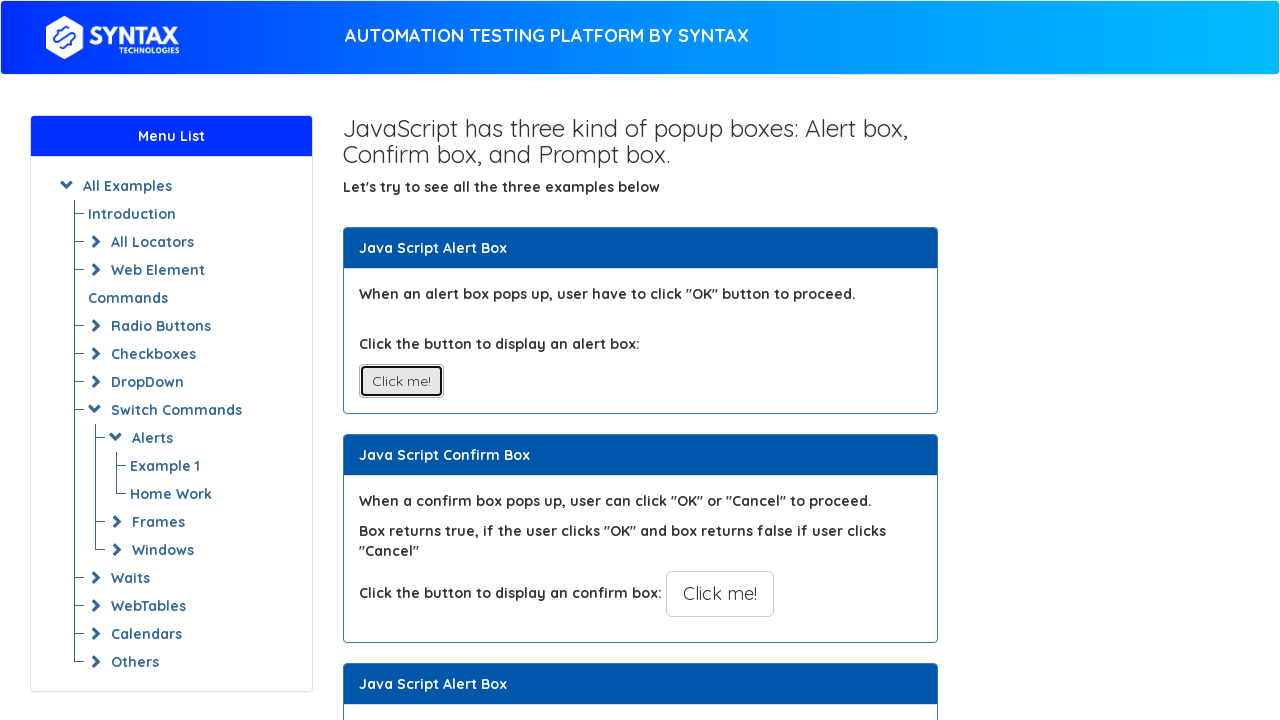

Clicked button to trigger confirm dialog at (720, 594) on xpath=//button[@onclick='myConfirmFunction()']
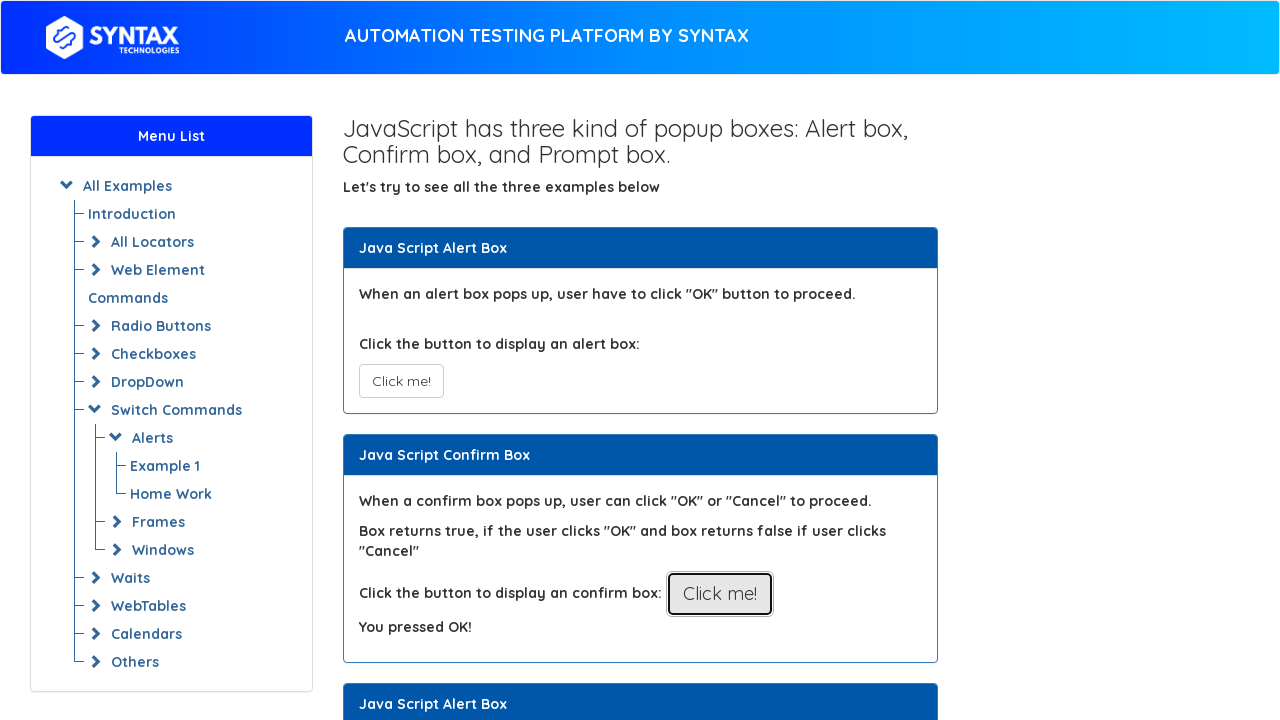

Set up dialog handler to dismiss confirm dialog
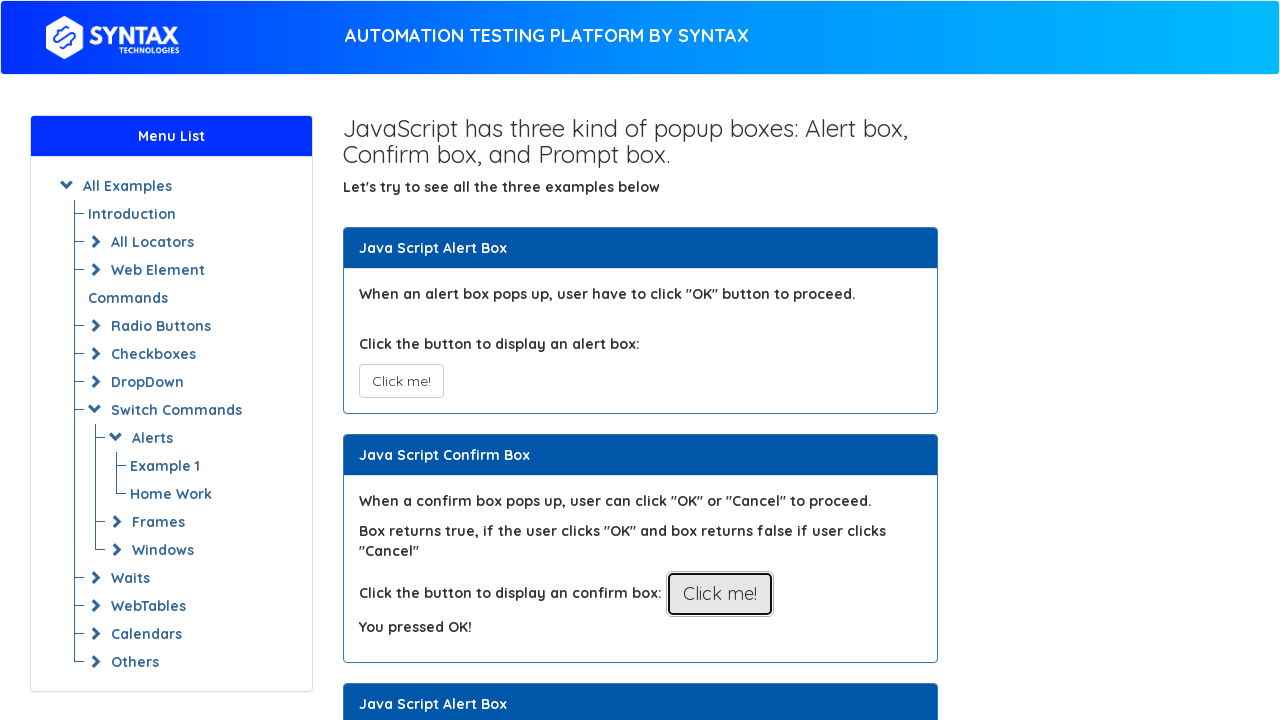

Located prompt button
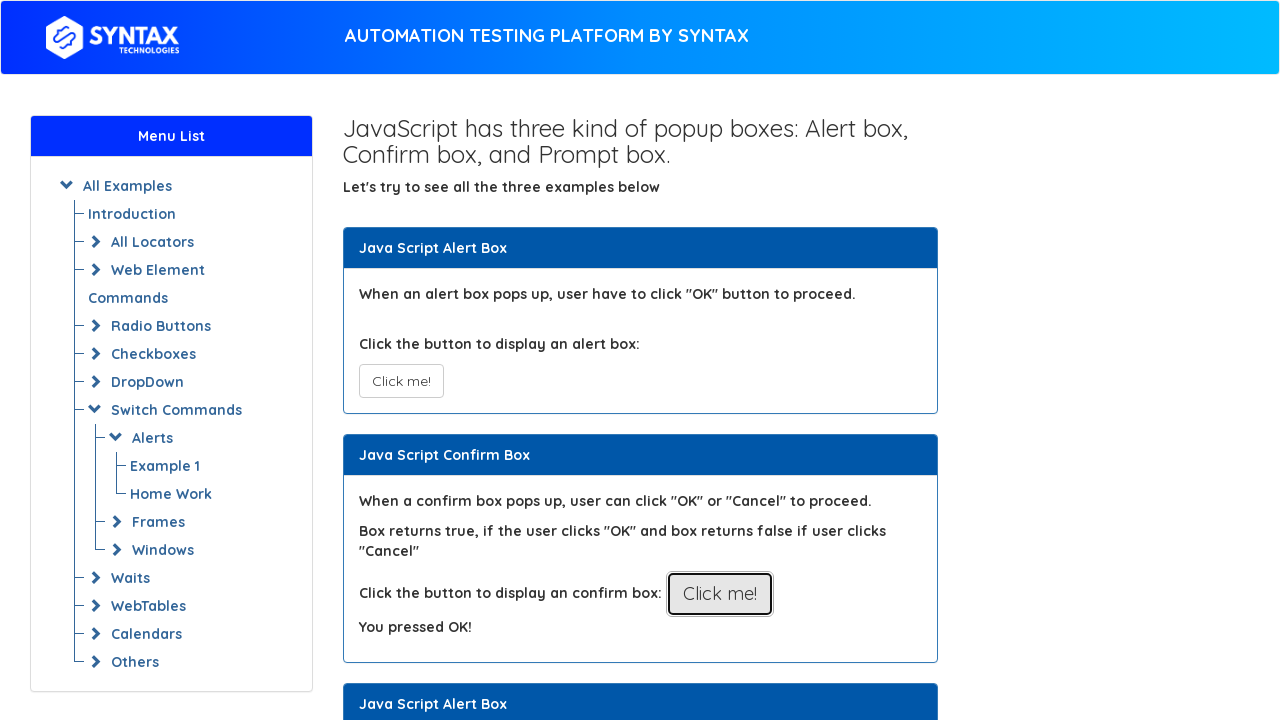

Set up dialog handler for prompt with text input
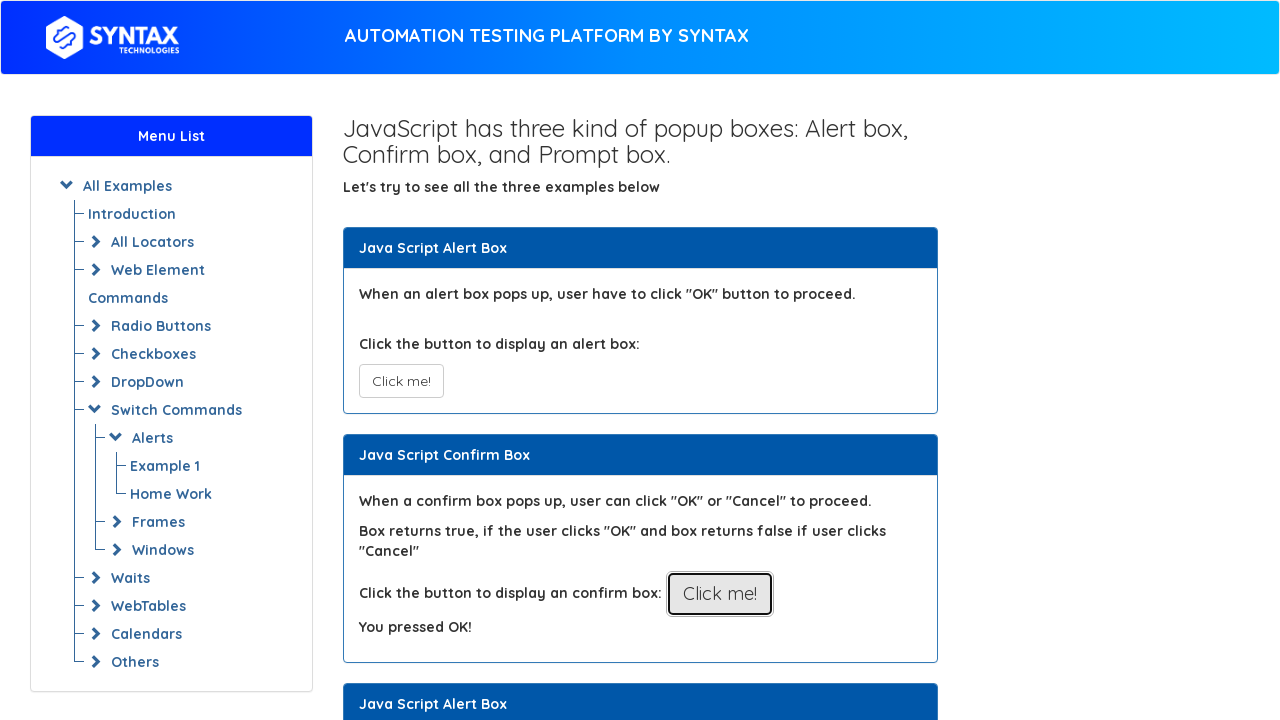

Clicked button to trigger prompt dialog at (714, 360) on xpath=//button[@onclick='myPromptFunction()']
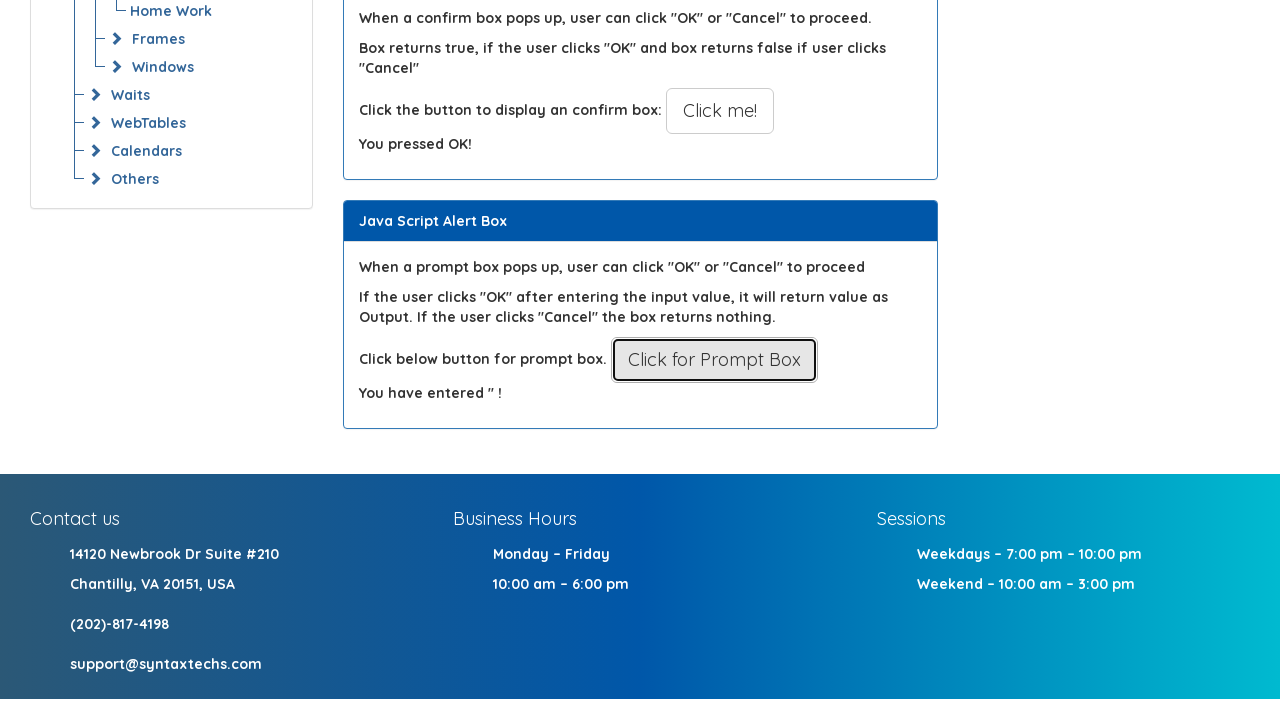

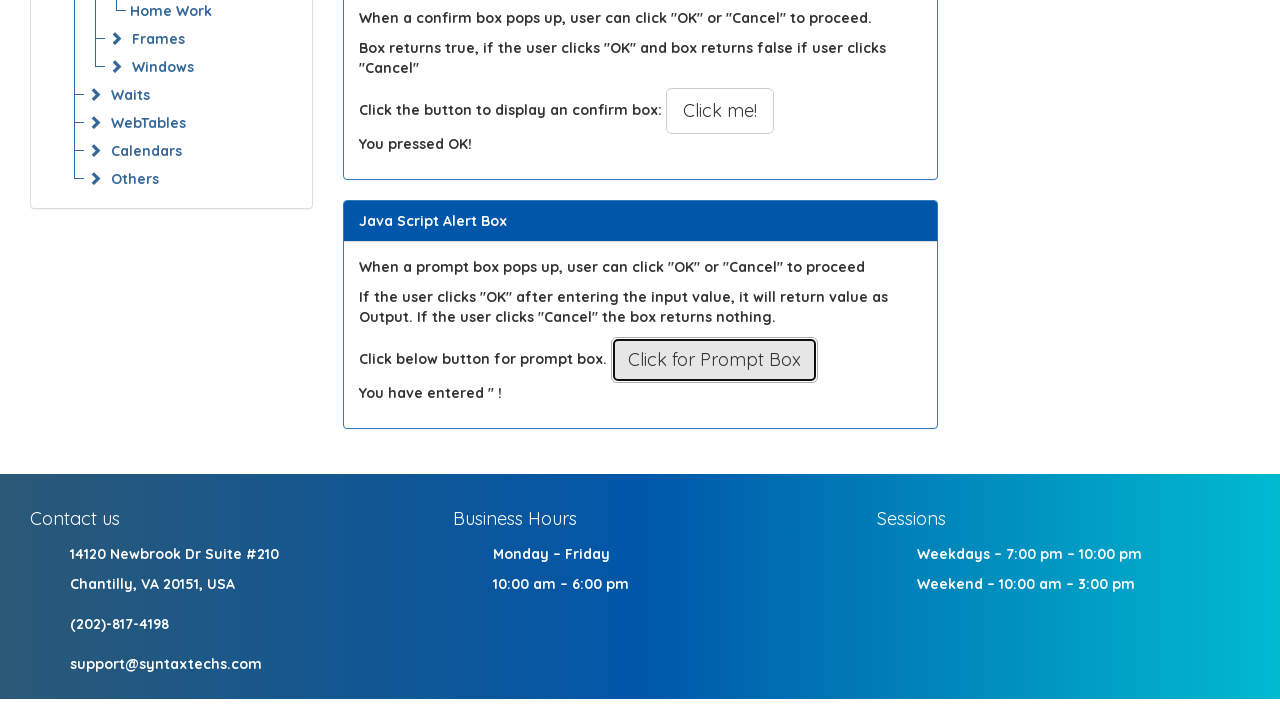